Tests switching to the first iframe on the frames demo page and verifies that the expected text content is displayed within the frame

Starting URL: https://demoqa.com/frames

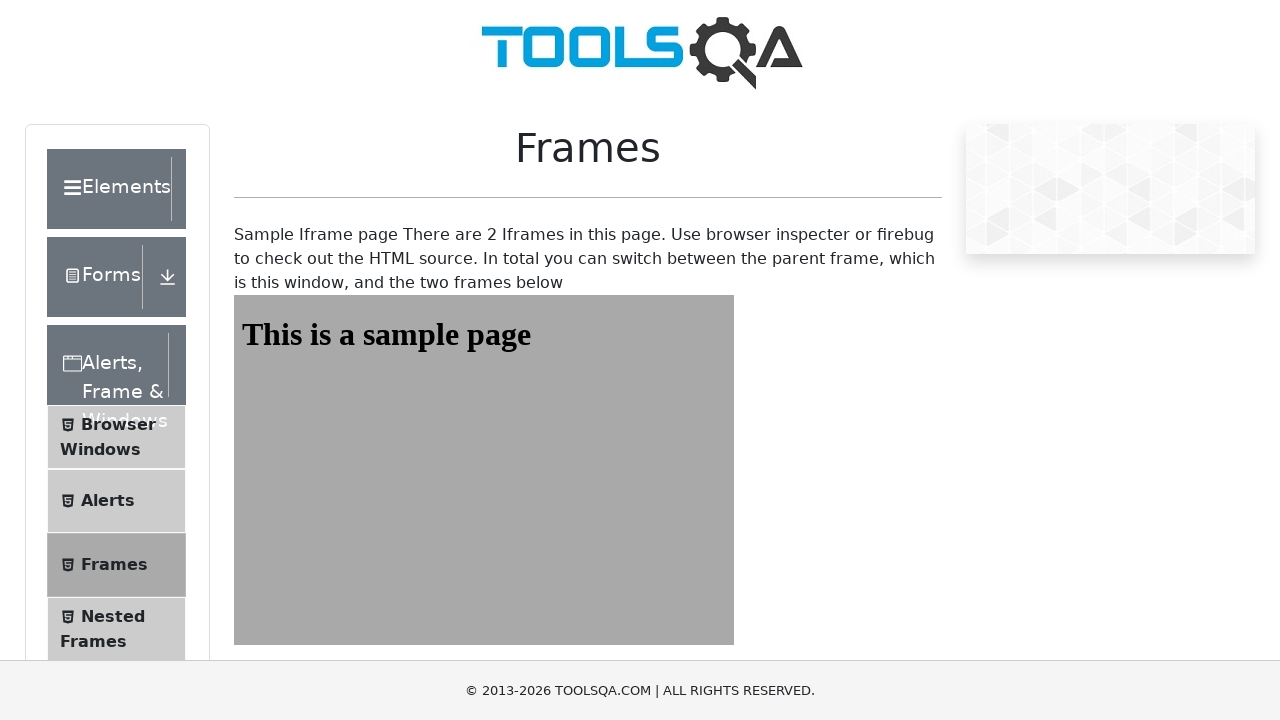

Navigated to frames demo page
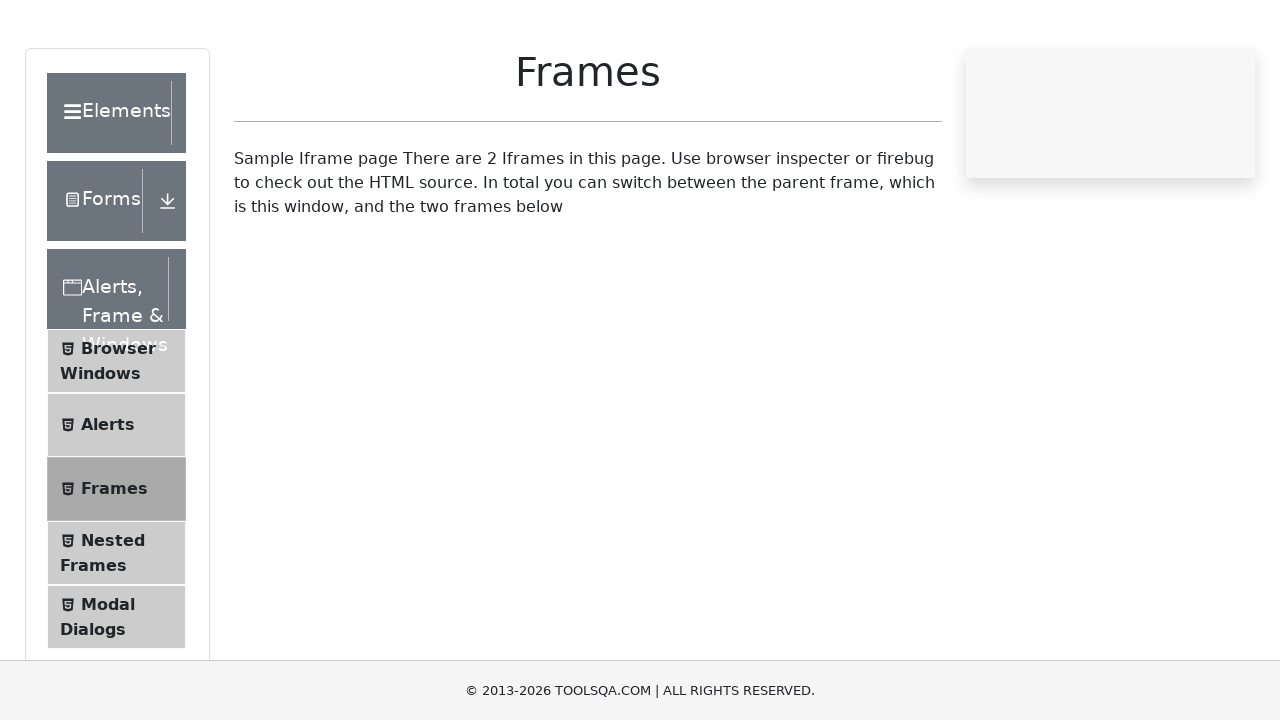

Located the first iframe (frame1)
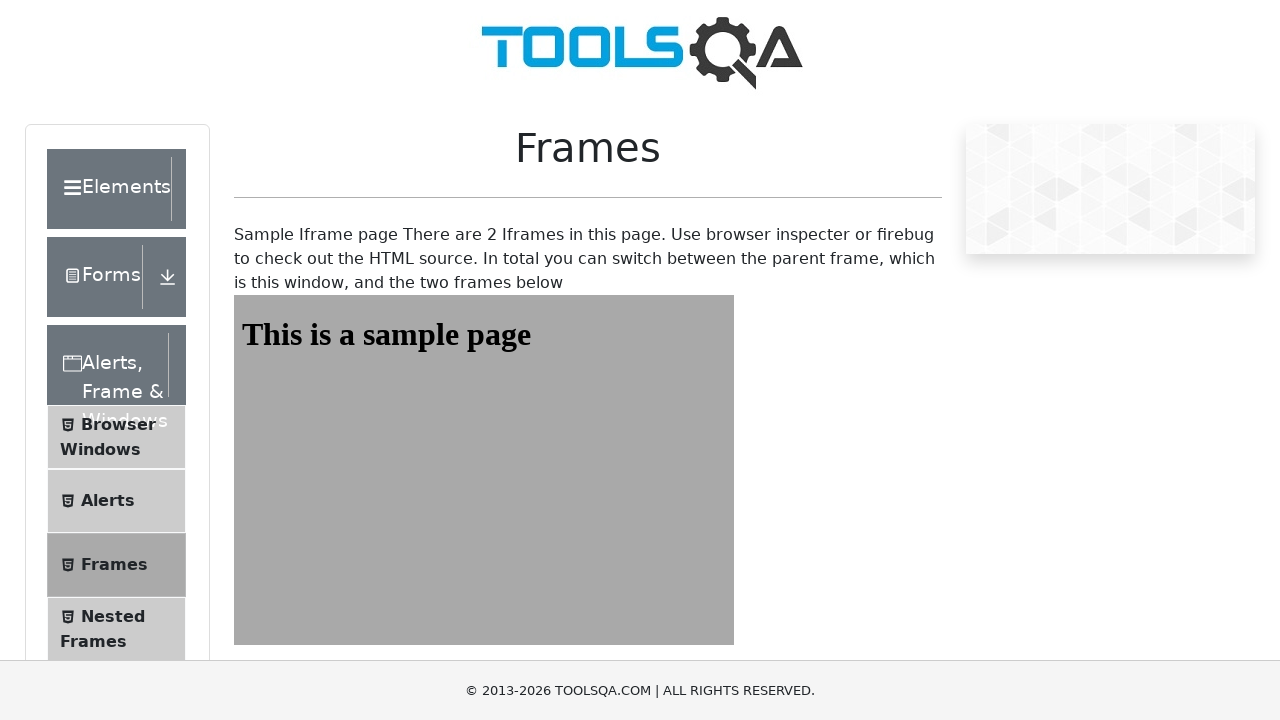

Located the sample heading text element inside frame1
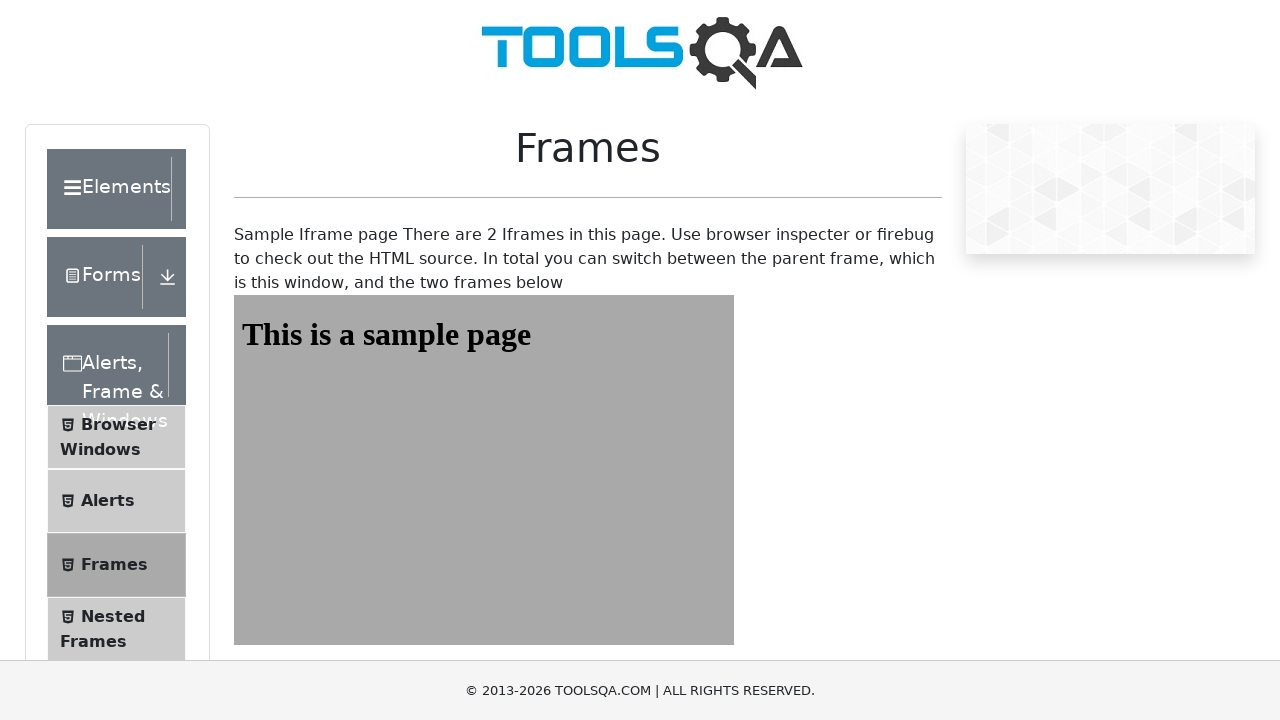

Verified that expected text 'This is a sample page' is displayed in frame1
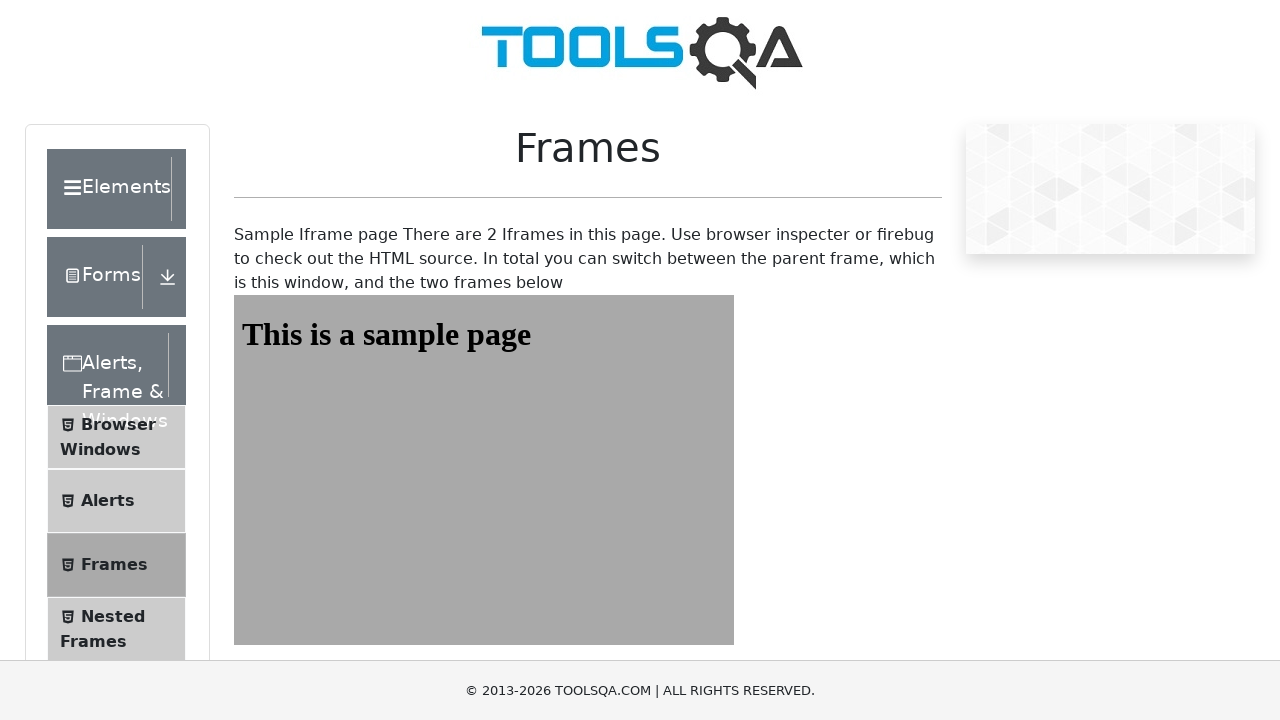

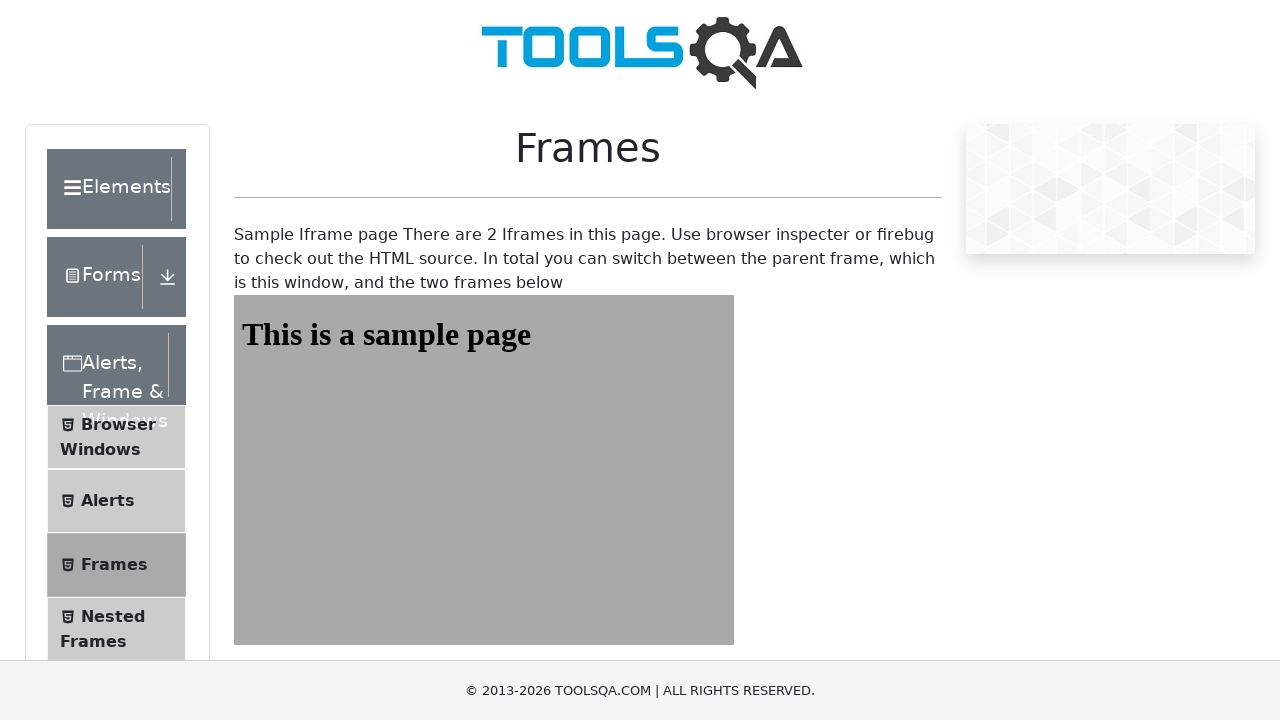